Tests checkbox functionality by navigating to the checkboxes page, checking an unchecked checkbox, and unchecking a checked checkbox

Starting URL: http://the-internet.herokuapp.com

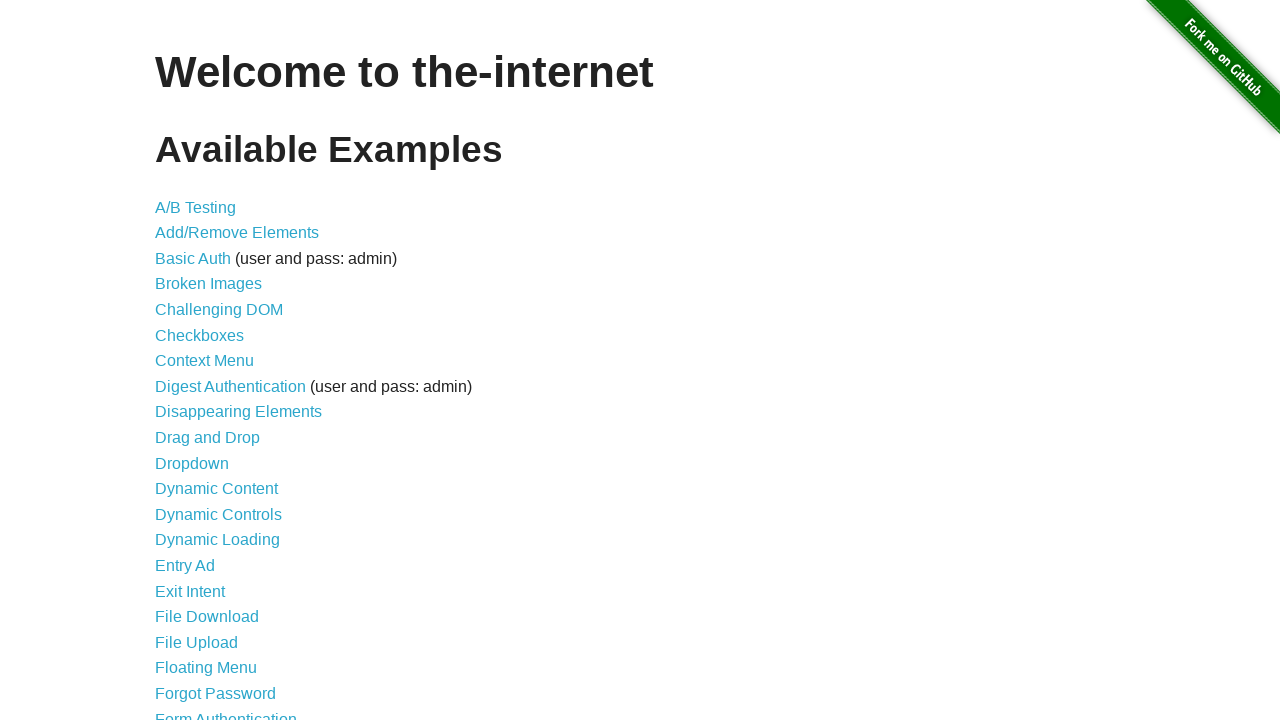

Waited for welcome text to load on home page
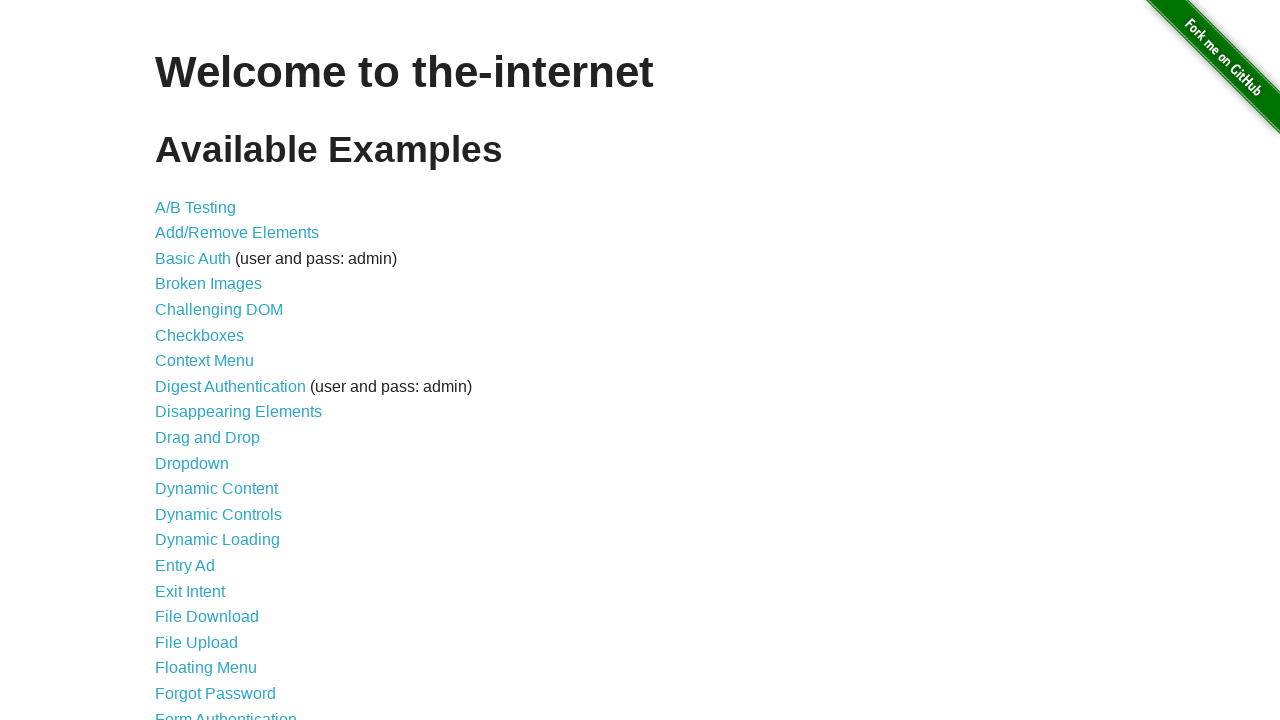

Clicked on Checkboxes link at (200, 335) on #content li:nth-child(6) a
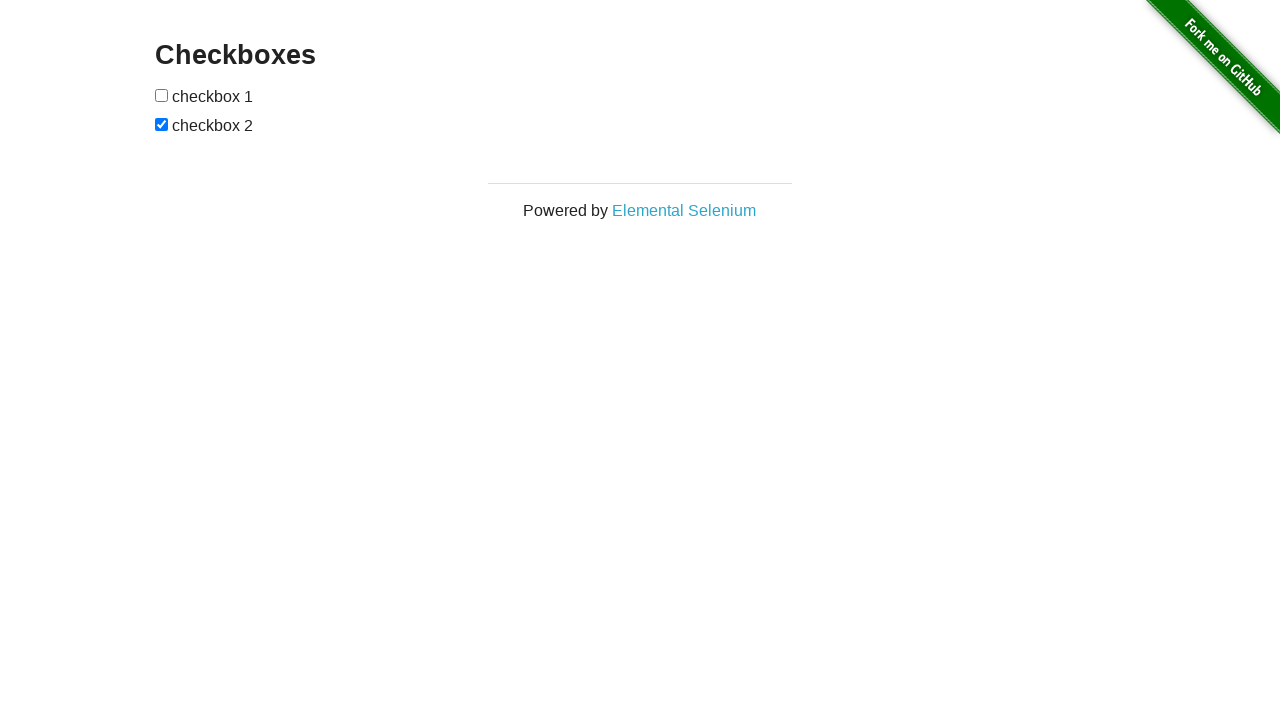

Checkboxes page loaded
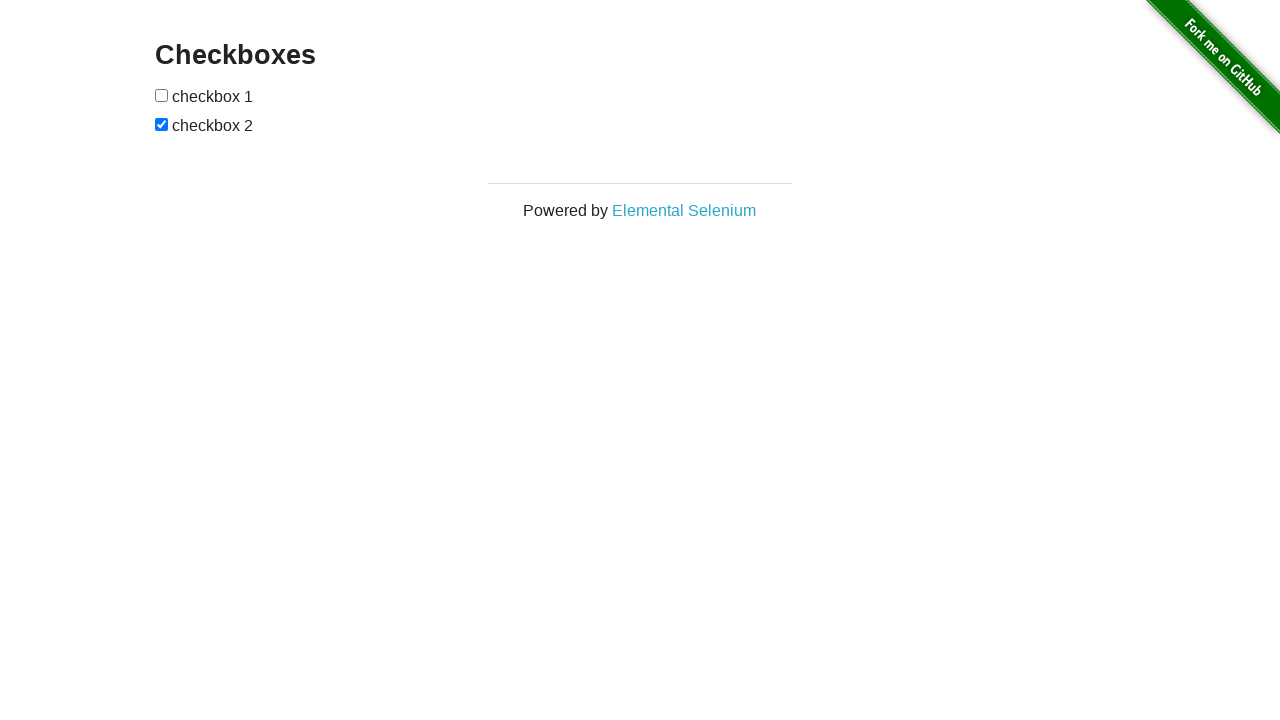

Checked the first checkbox (initially unchecked) at (162, 95) on #checkboxes input[type=checkbox]:nth-child(1)
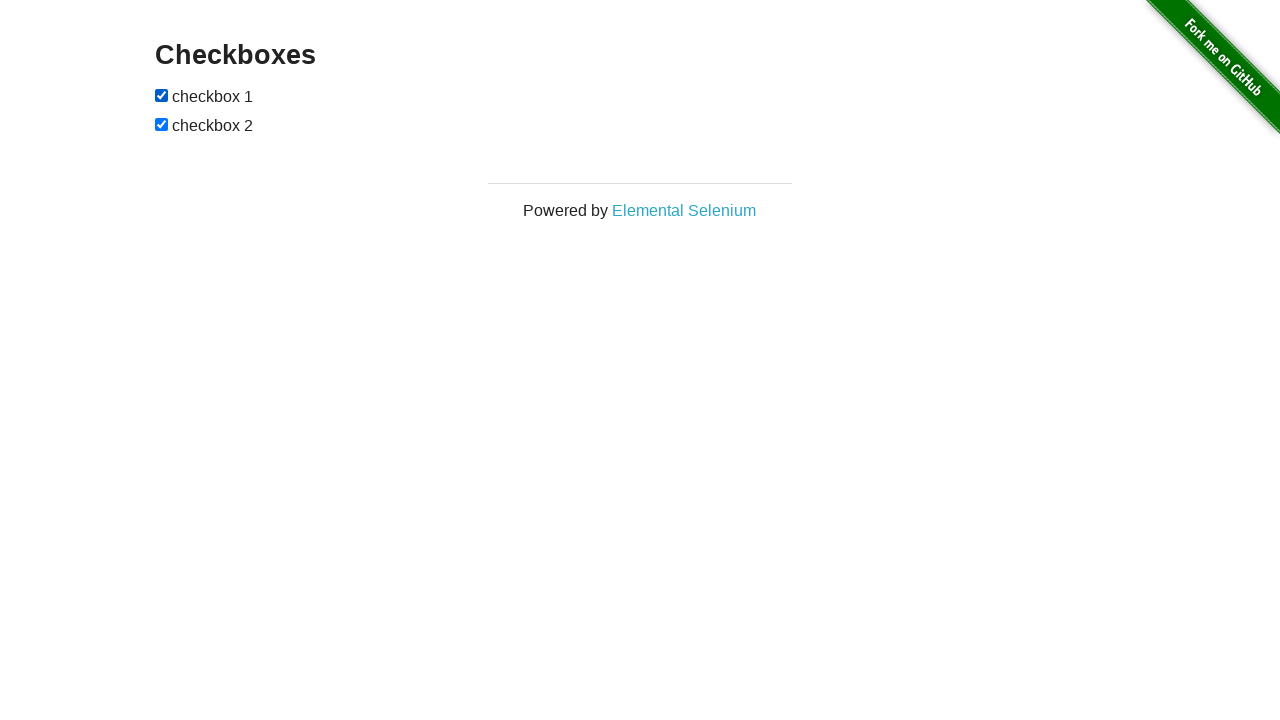

Verified first checkbox is now checked
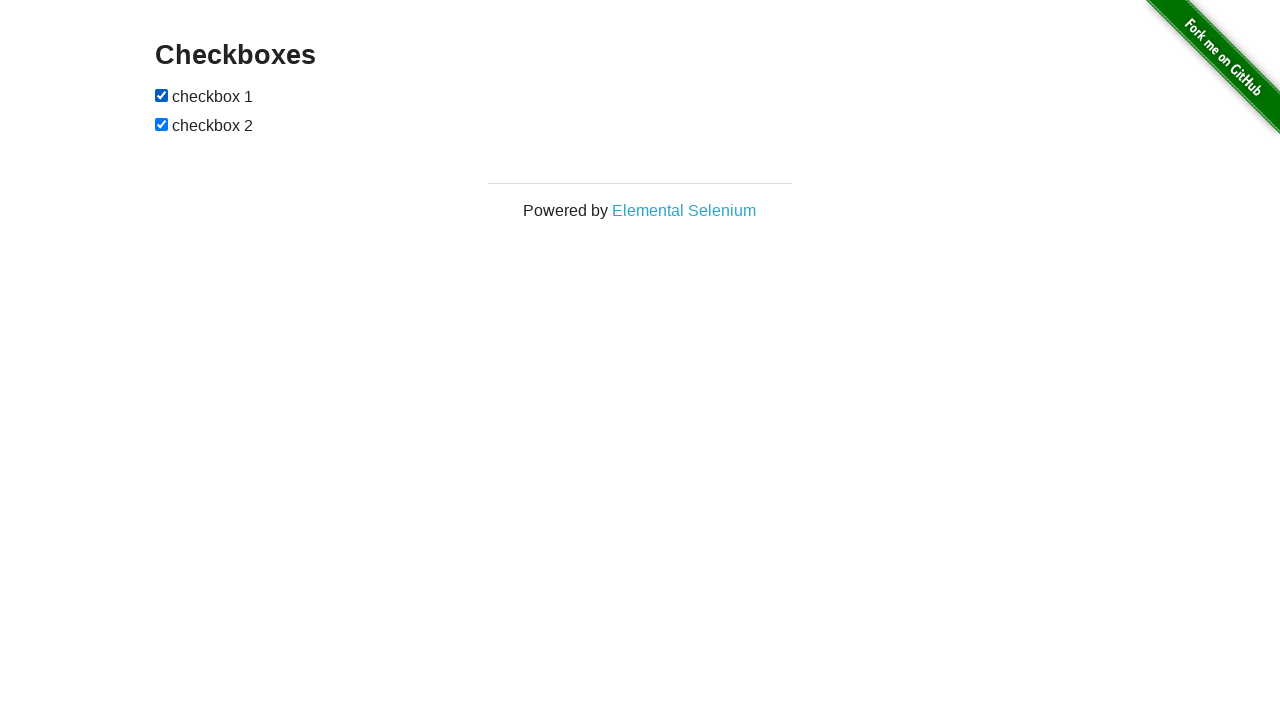

Unchecked the second checkbox (initially checked) at (162, 124) on #checkboxes input[type=checkbox]:nth-child(3)
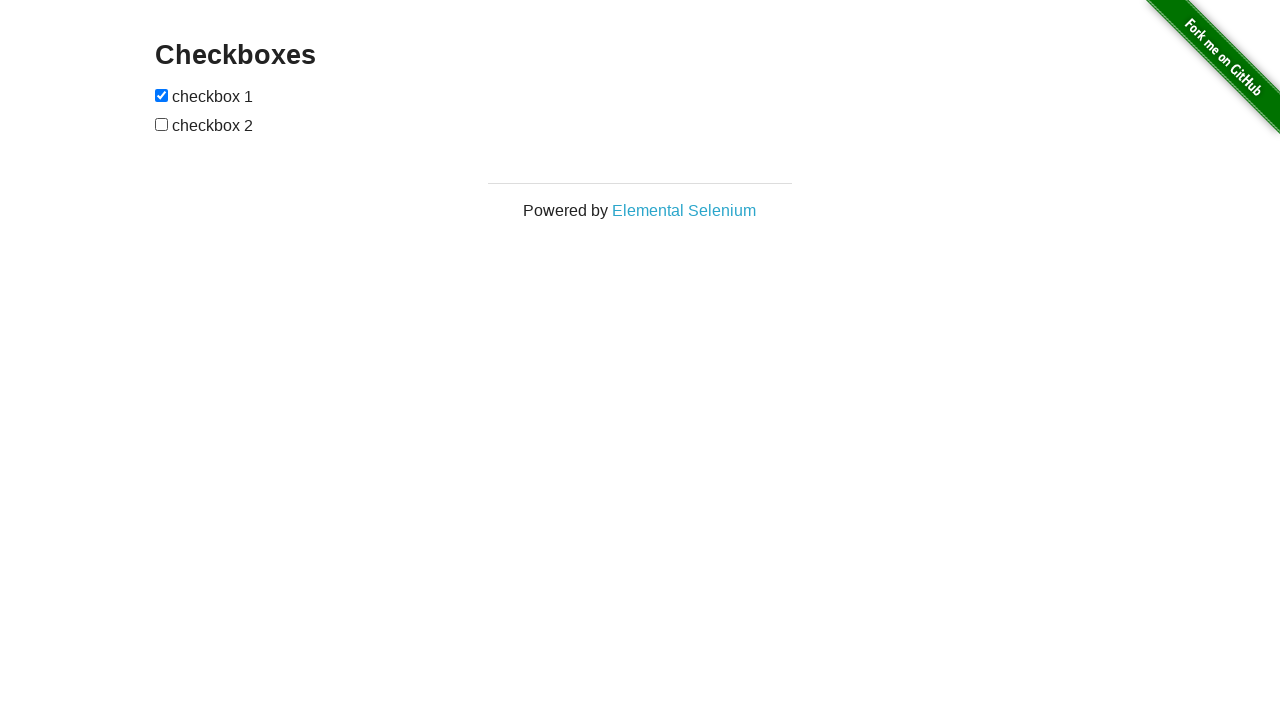

Verified second checkbox is now unchecked
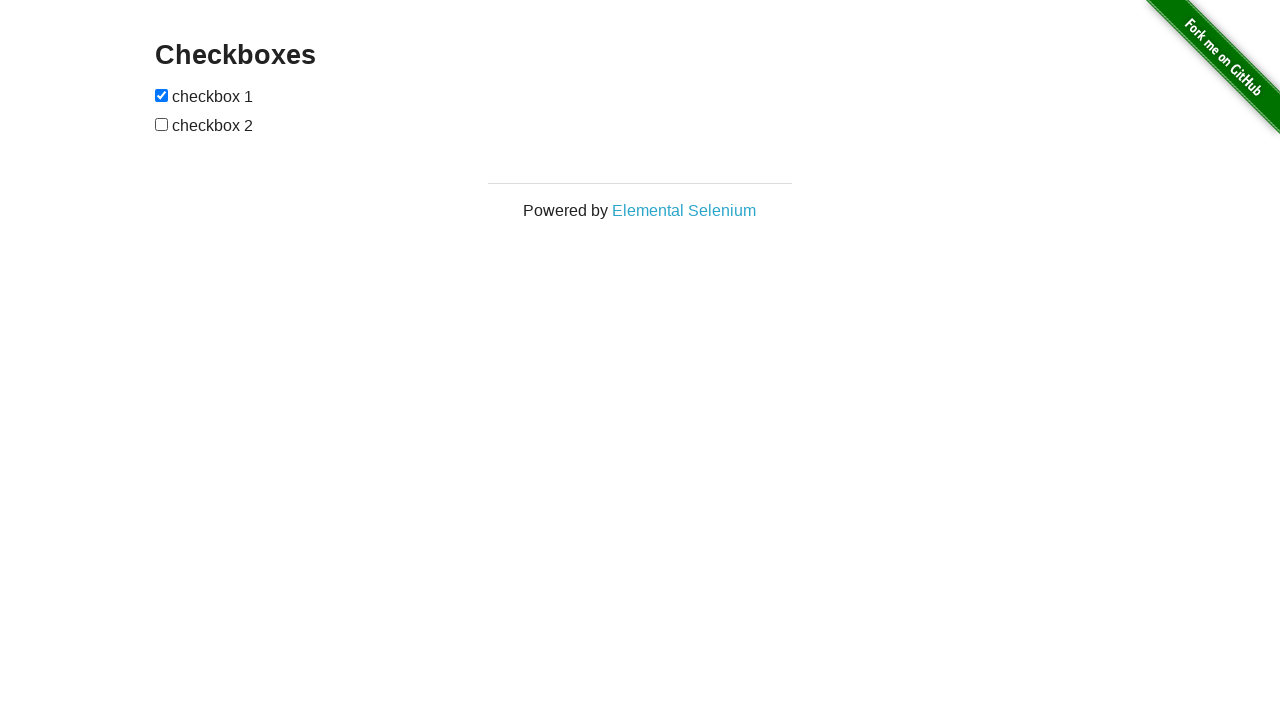

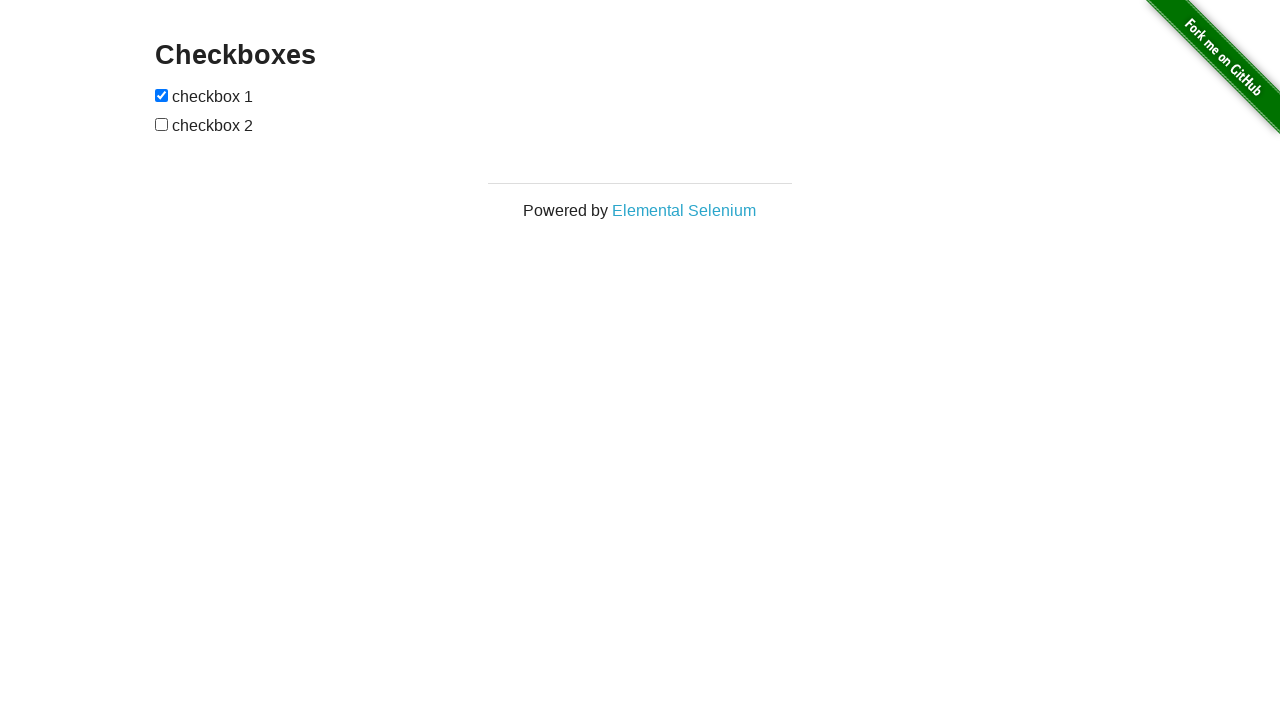